Tests adding a new customer in the XYZ Bank demo application by clicking Bank Manager Login, navigating to Add Customer, filling in customer details (first name, last name, post code), and submitting the form.

Starting URL: https://www.globalsqa.com/angularJs-protractor/BankingProject/#/login

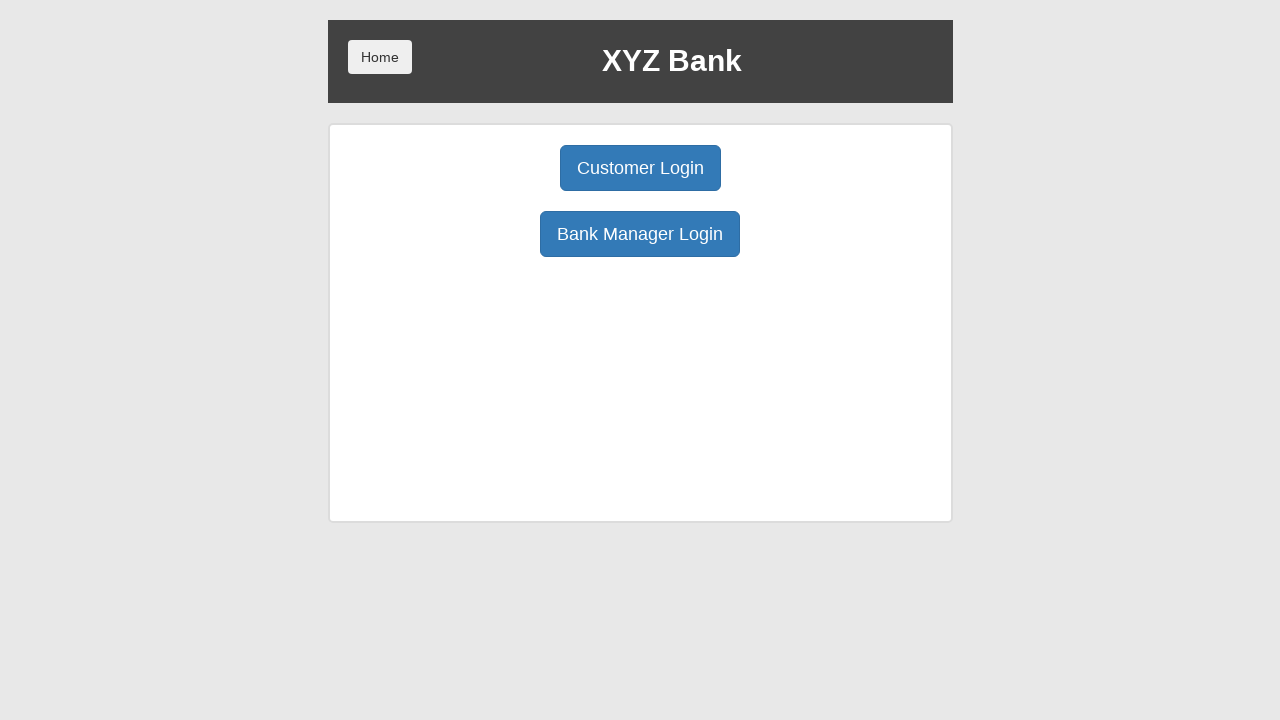

Clicked Bank Manager Login button at (640, 234) on xpath=//button[normalize-space()='Bank Manager Login']
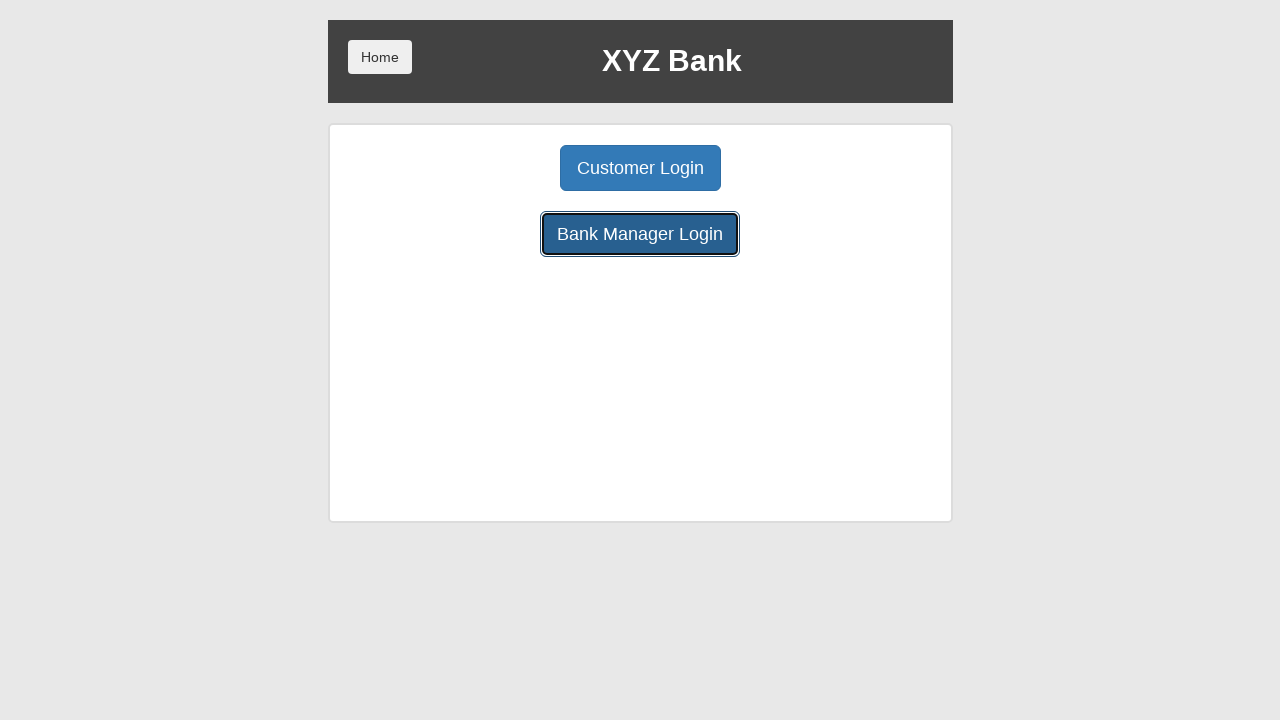

Clicked Add Customer button at (502, 168) on xpath=//button[normalize-space()='Add Customer']
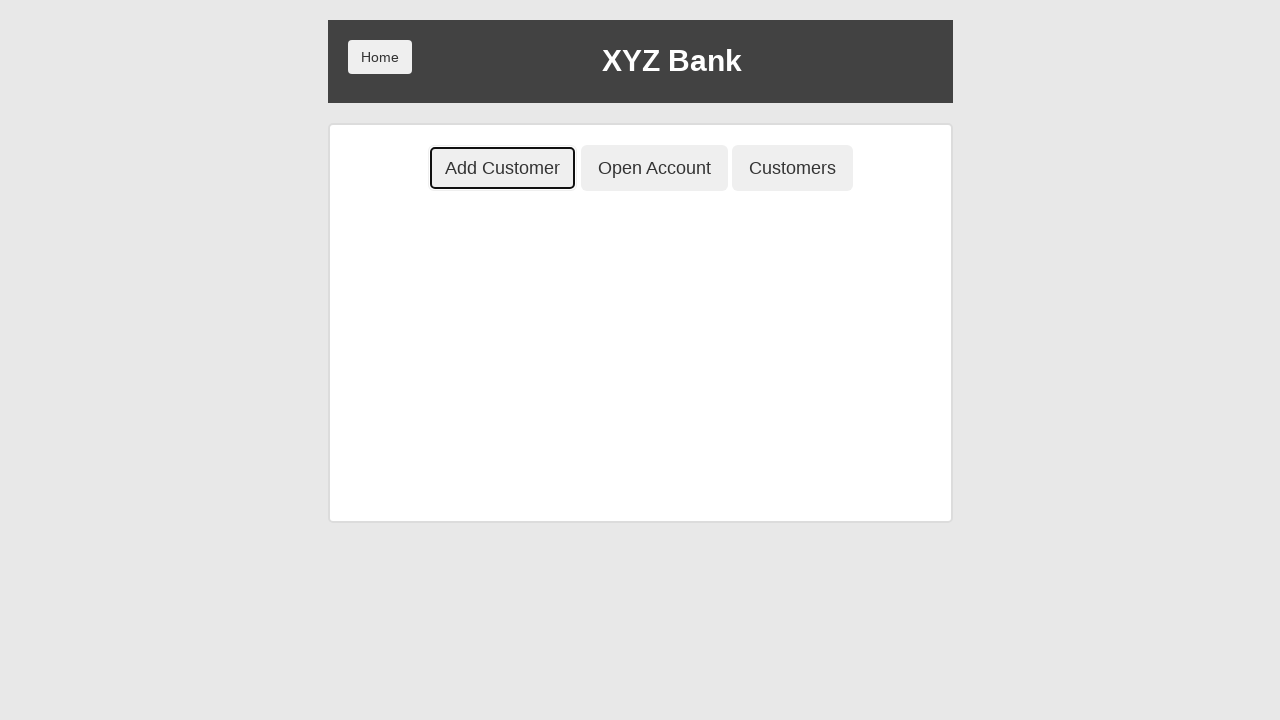

Filled first name field with 'Morris' on //input[@placeholder='First Name']
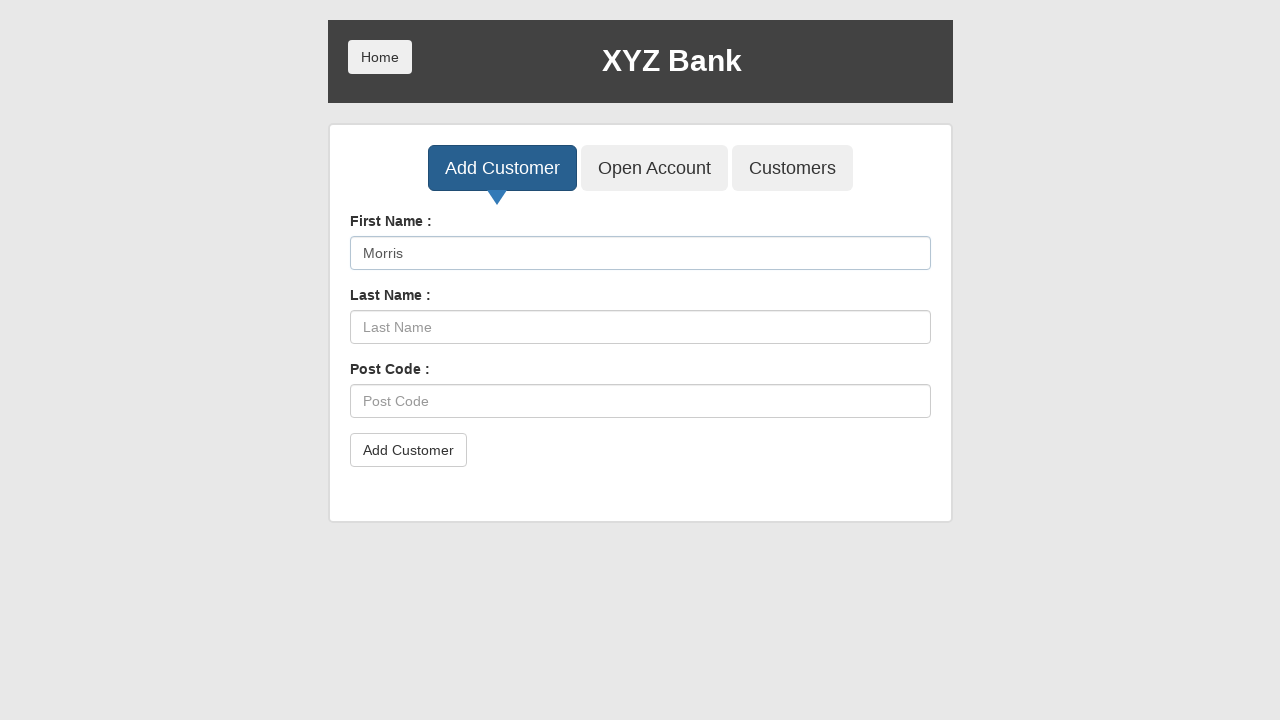

Filled last name field with 'Jhon' on //input[@placeholder='Last Name']
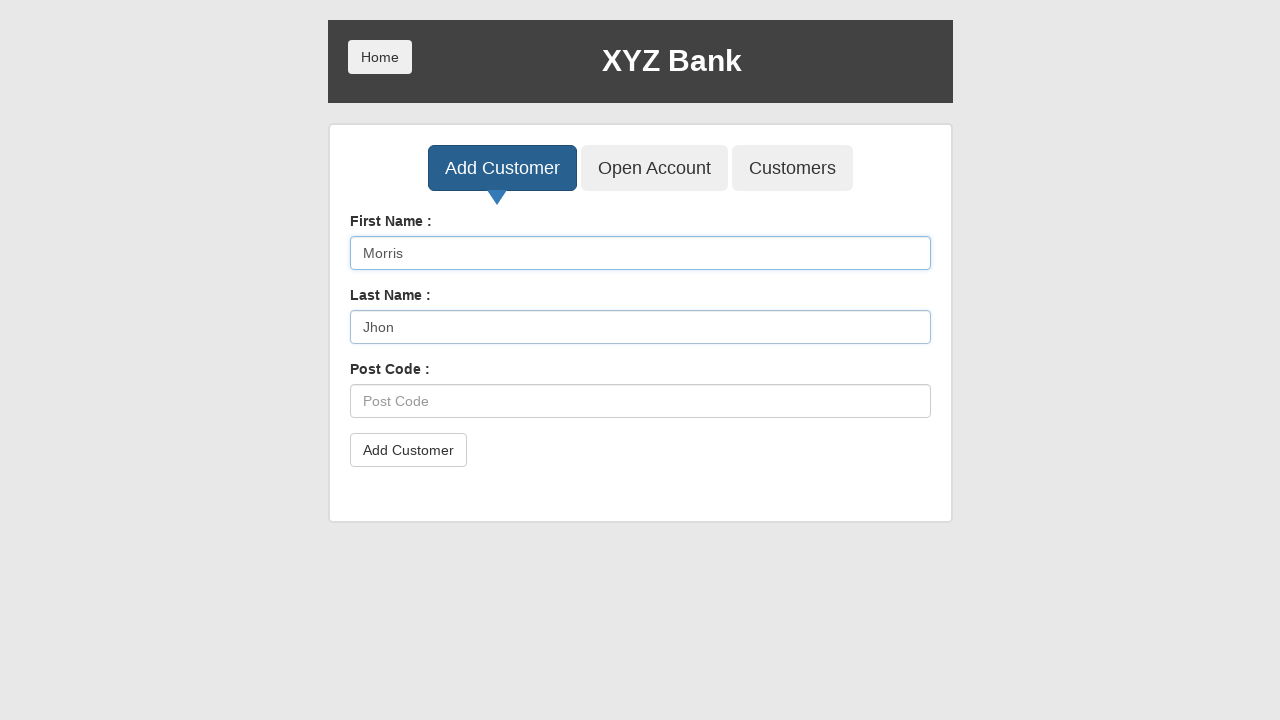

Filled post code field with '56981' on //input[@placeholder='Post Code']
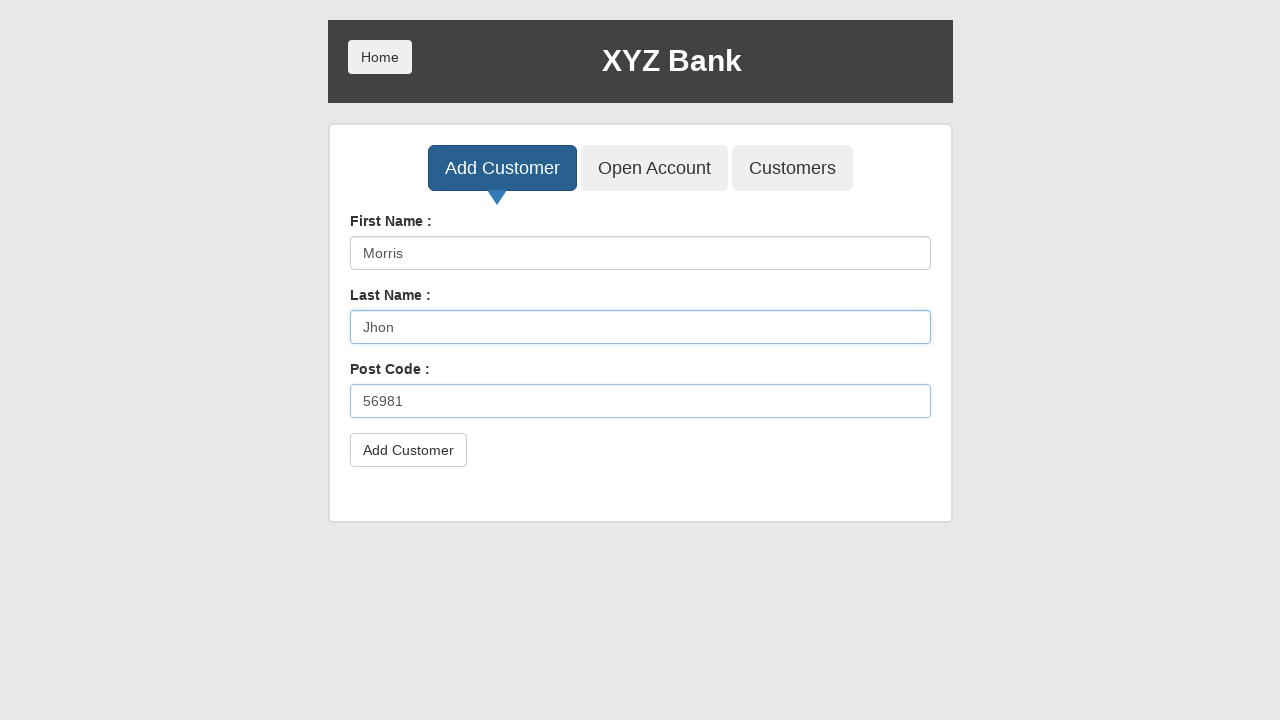

Clicked Submit button to add customer at (408, 450) on xpath=//button[@type='submit']
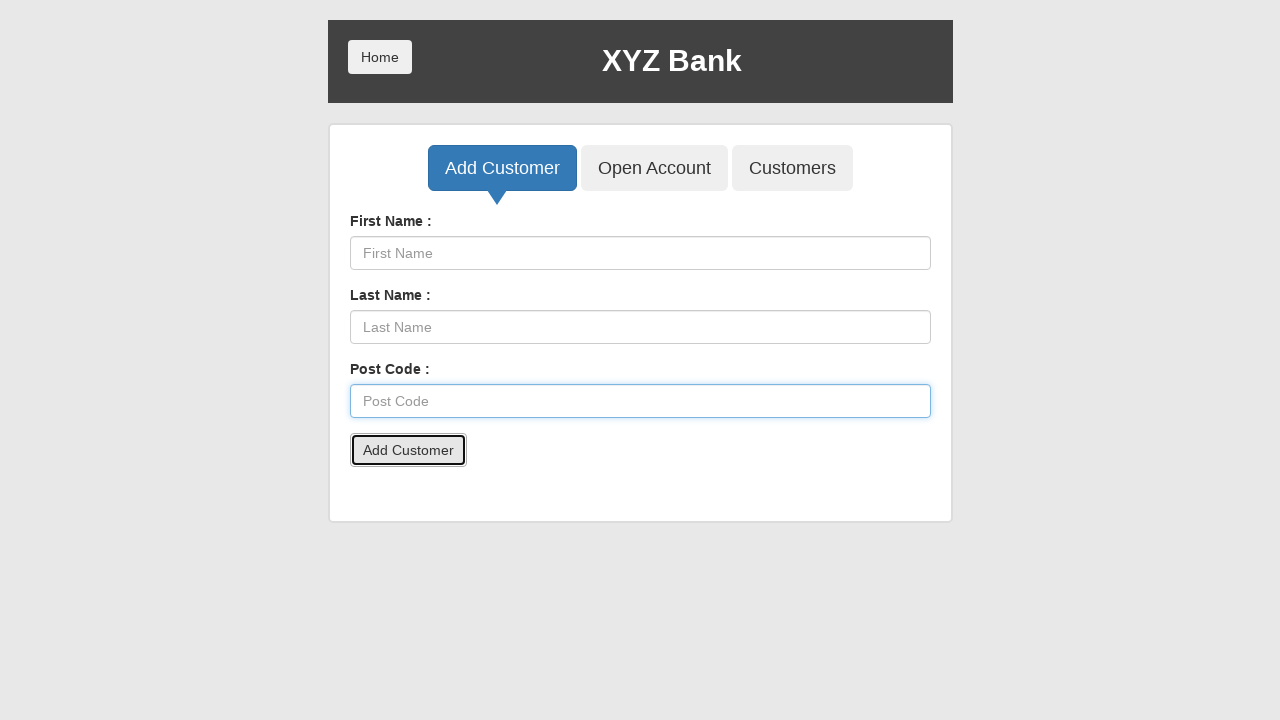

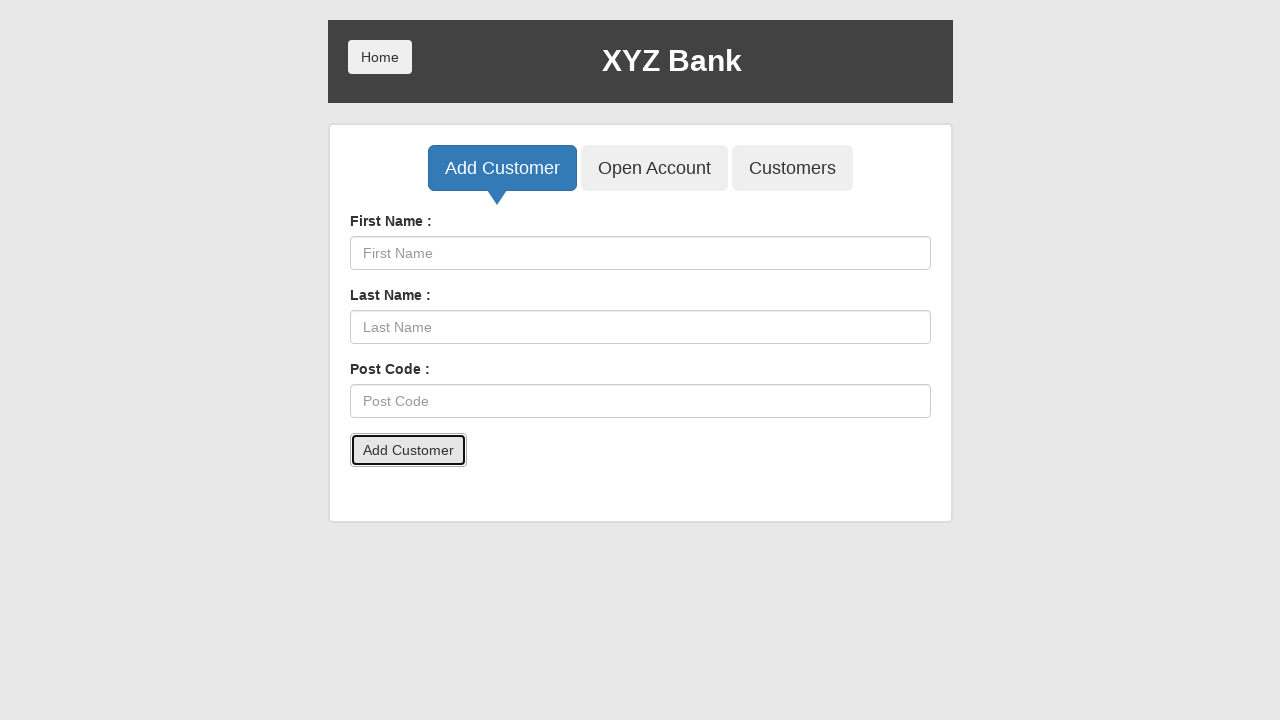